Extracts two numbers from the page, calculates their sum, selects the result from a dropdown menu, and submits the form

Starting URL: http://suninjuly.github.io/selects1.html

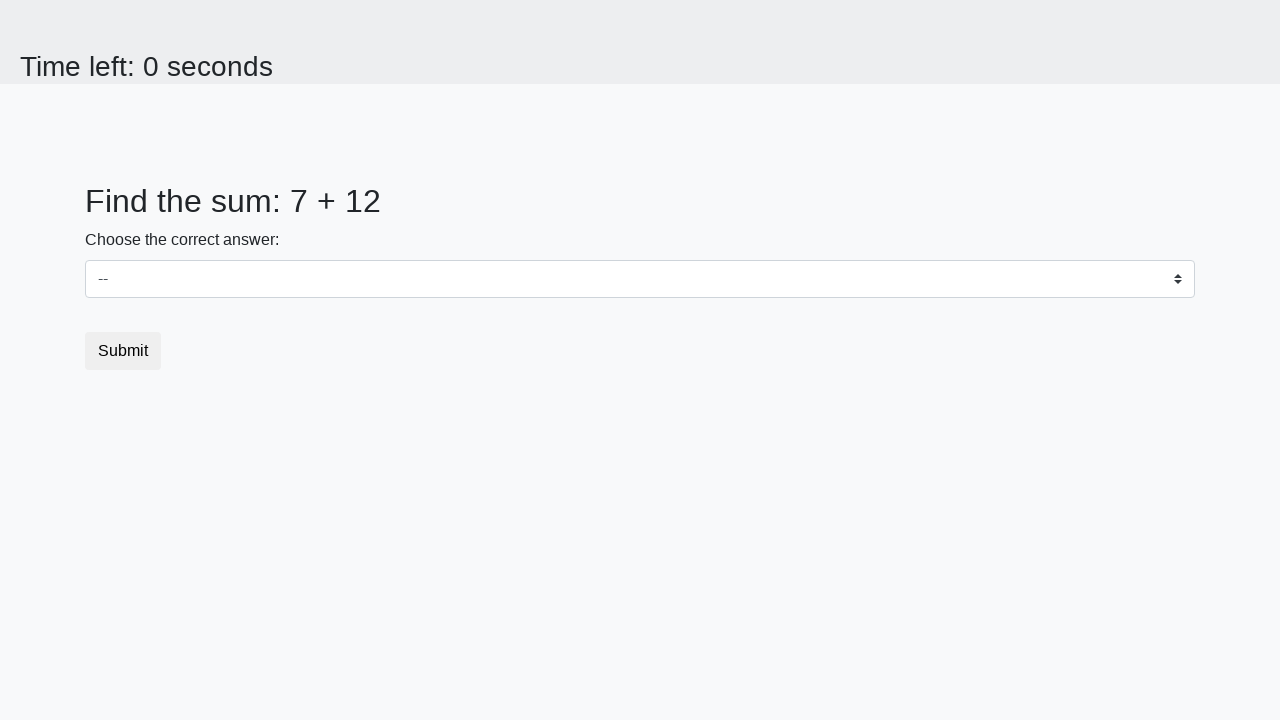

Extracted first number from page
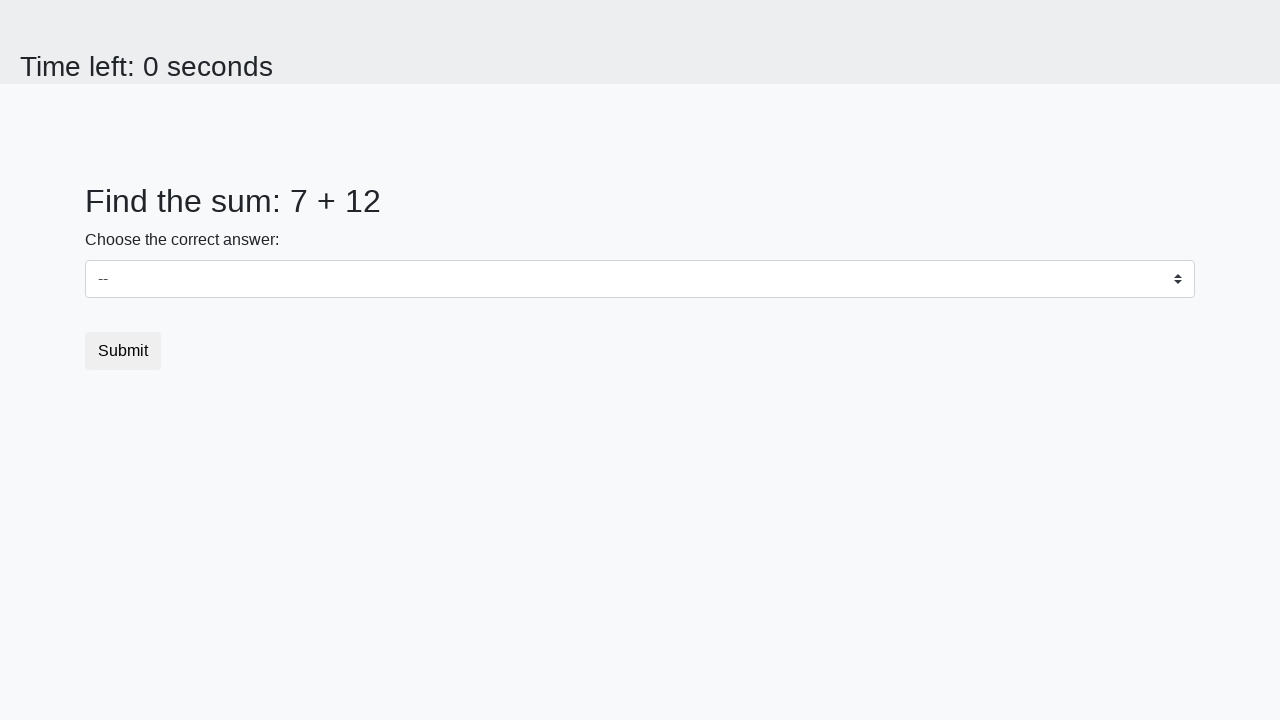

Extracted second number from page
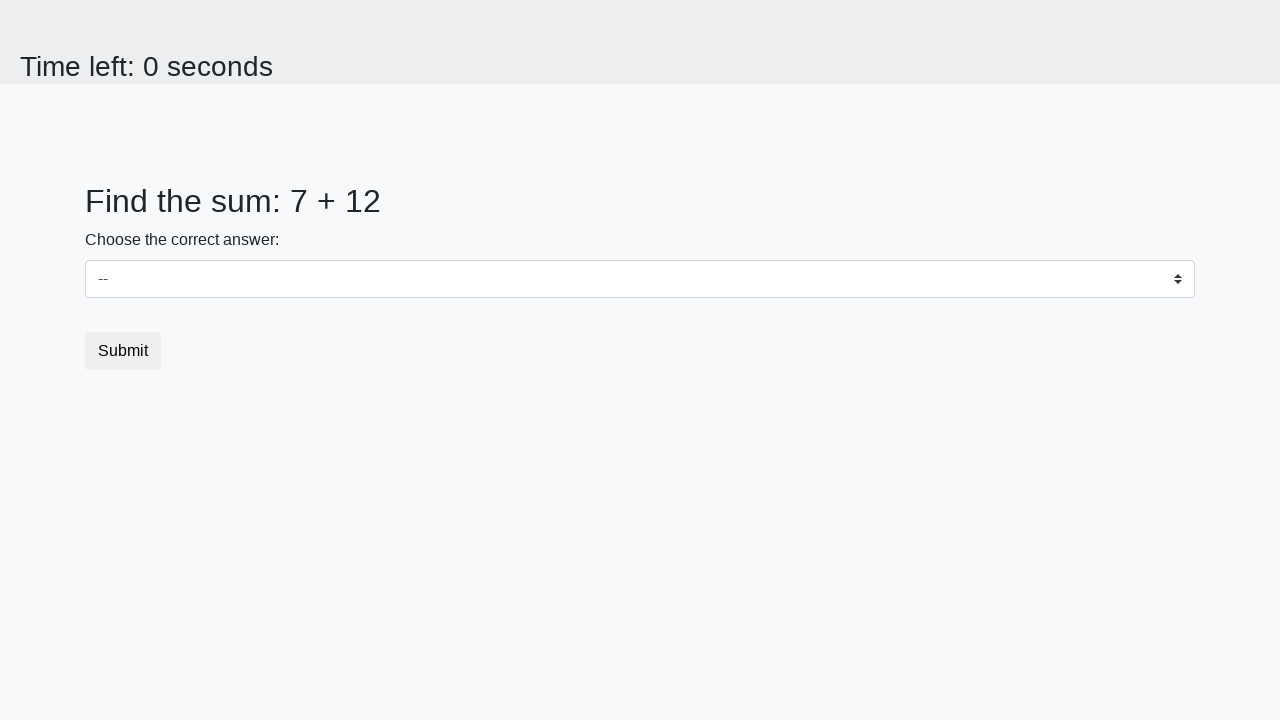

Calculated sum of 7 + 12 = 19
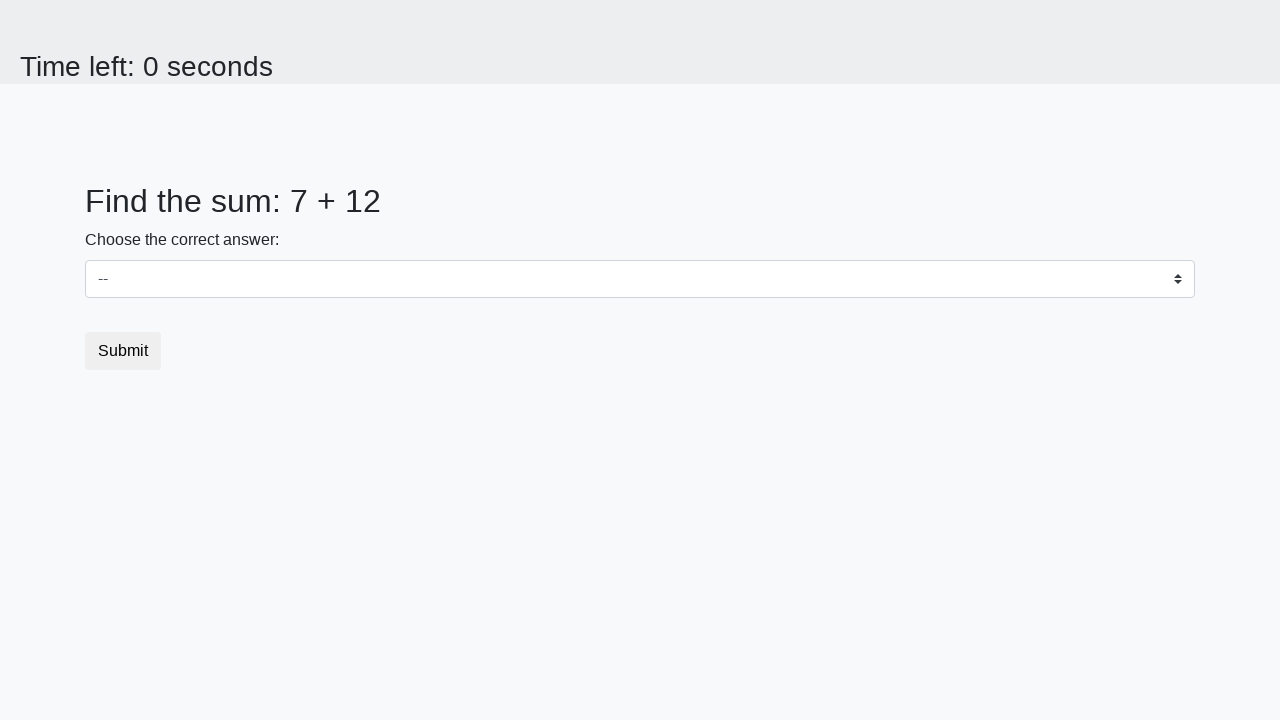

Selected calculated sum '19' from dropdown menu on select
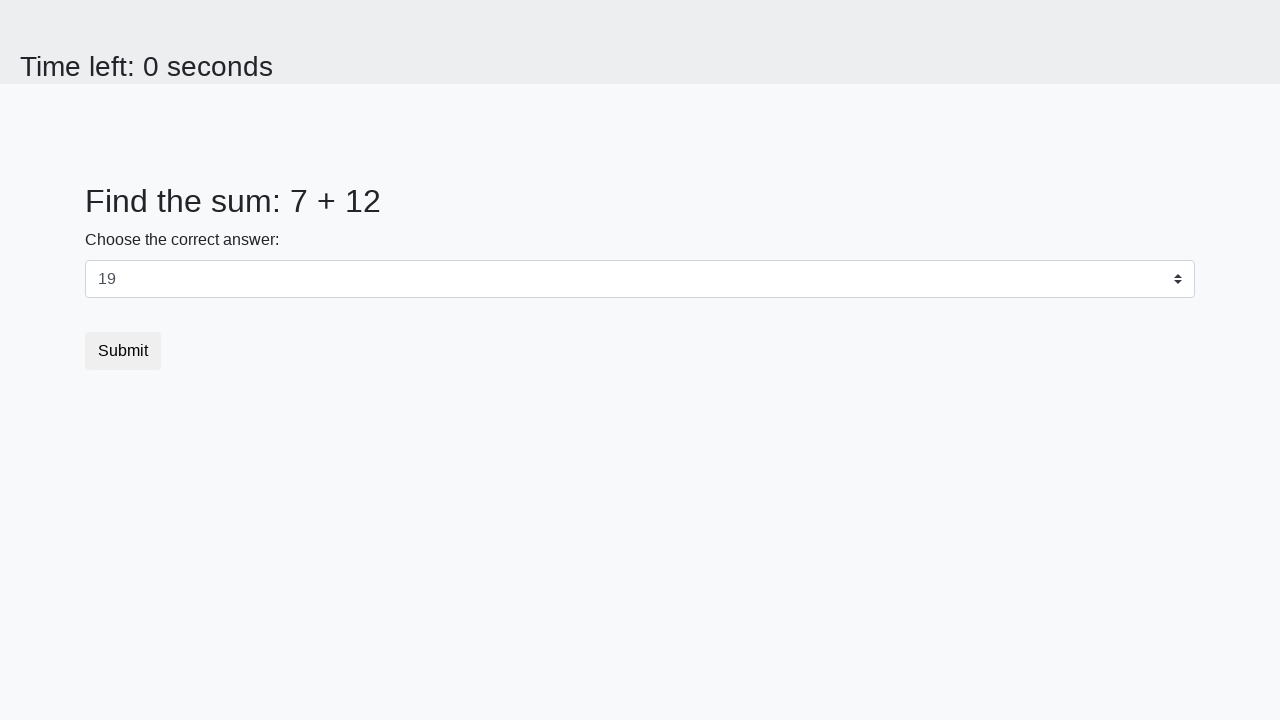

Clicked submit button to submit form at (123, 351) on [type='submit']
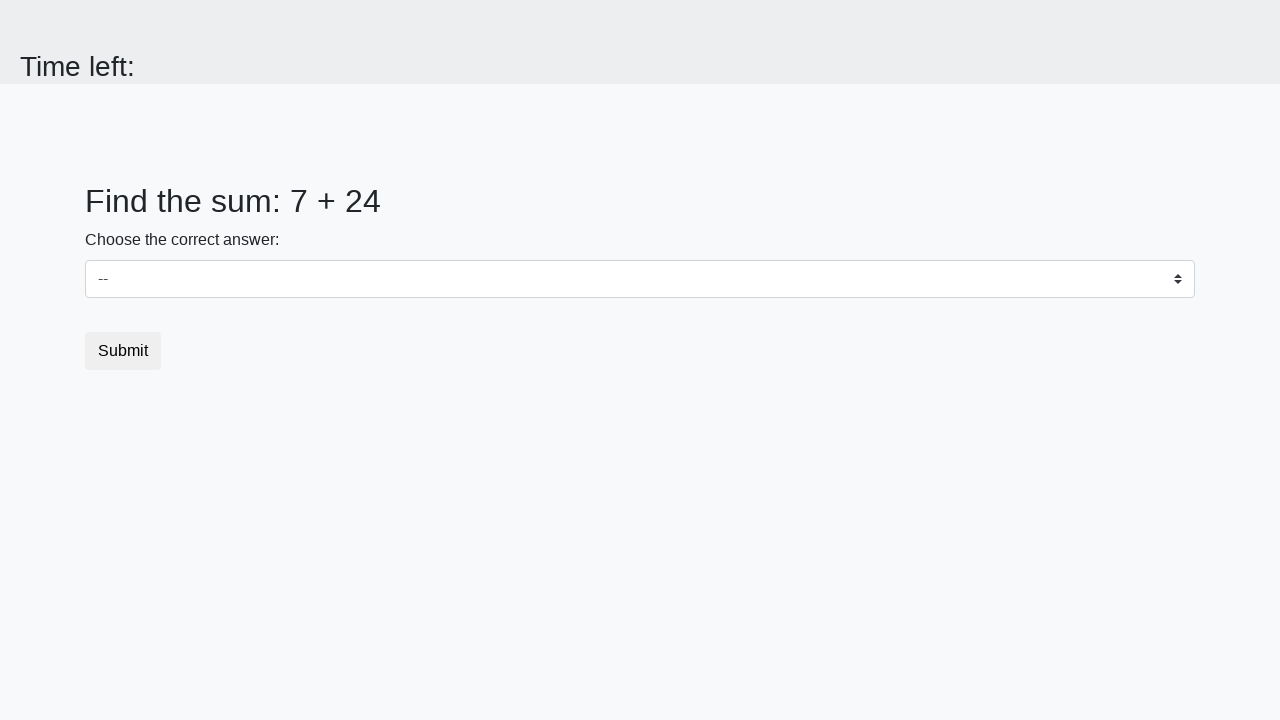

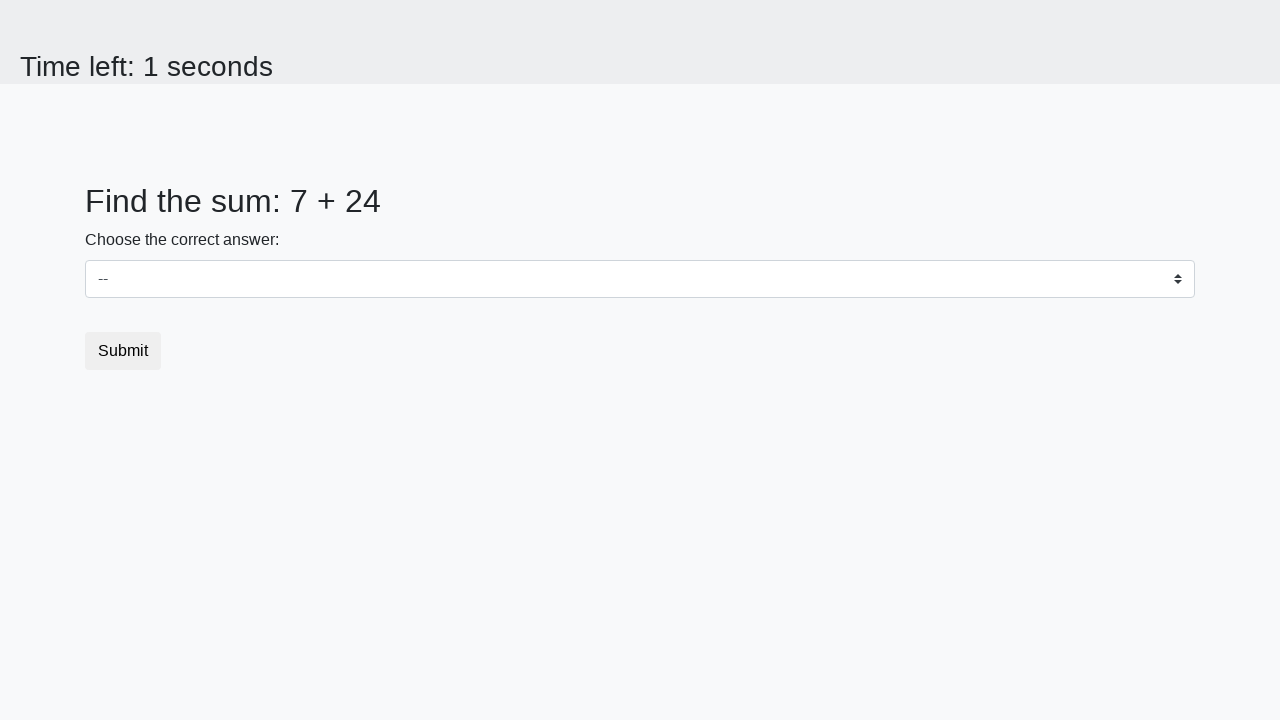